Tests radio button interaction using hover and click actions on an automation practice page

Starting URL: https://rahulshettyacademy.com/AutomationPractice/

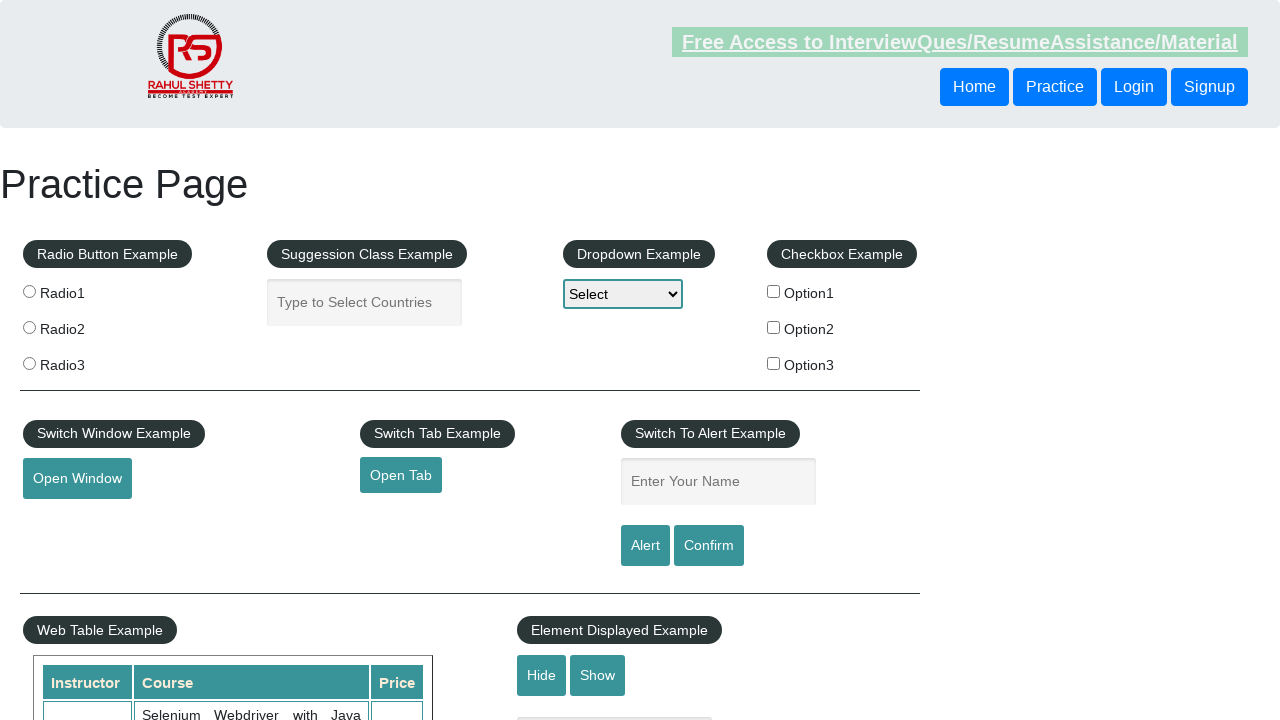

Located radio button with value 'radio1'
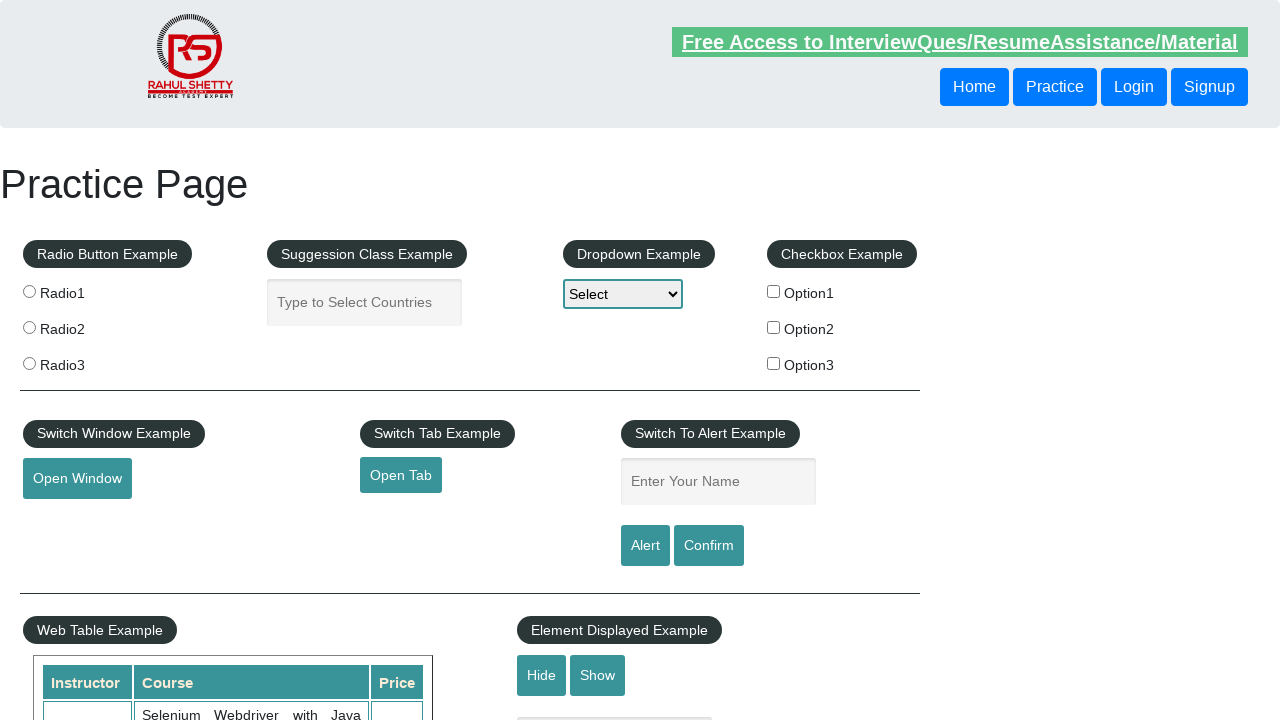

Hovered over radio button at (29, 291) on input[value='radio1']
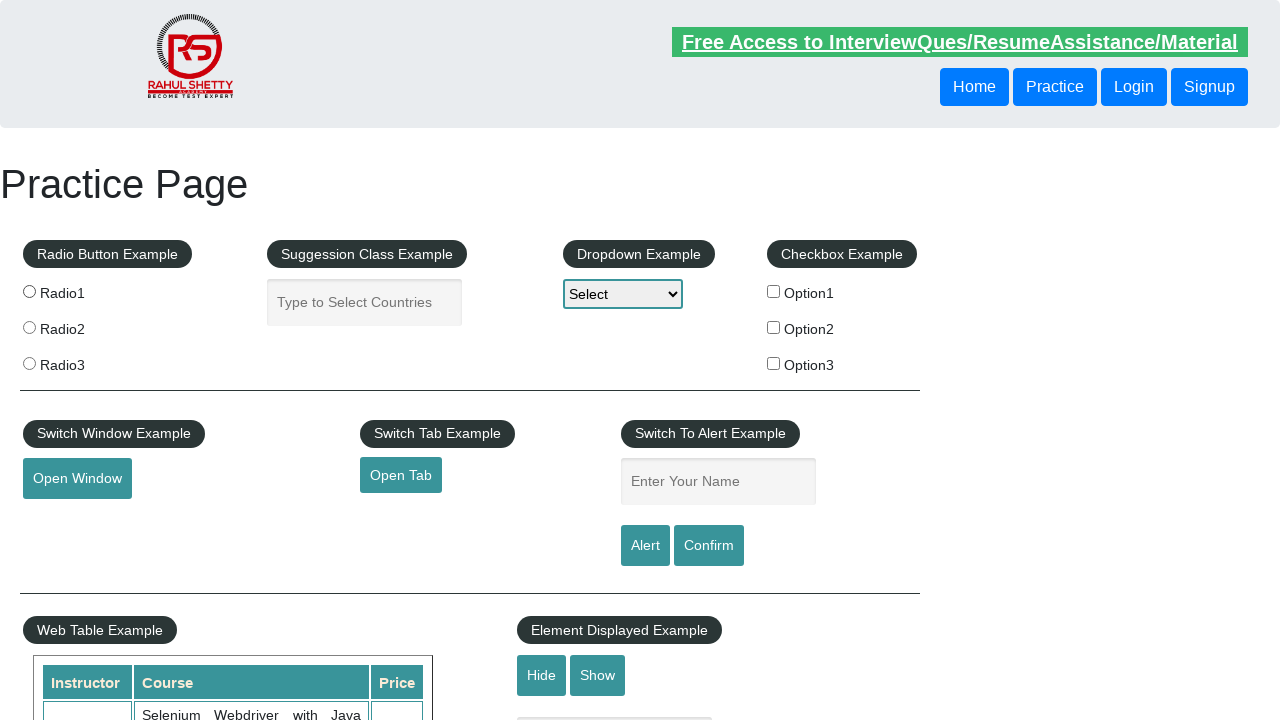

Clicked radio button to select it at (29, 291) on input[value='radio1']
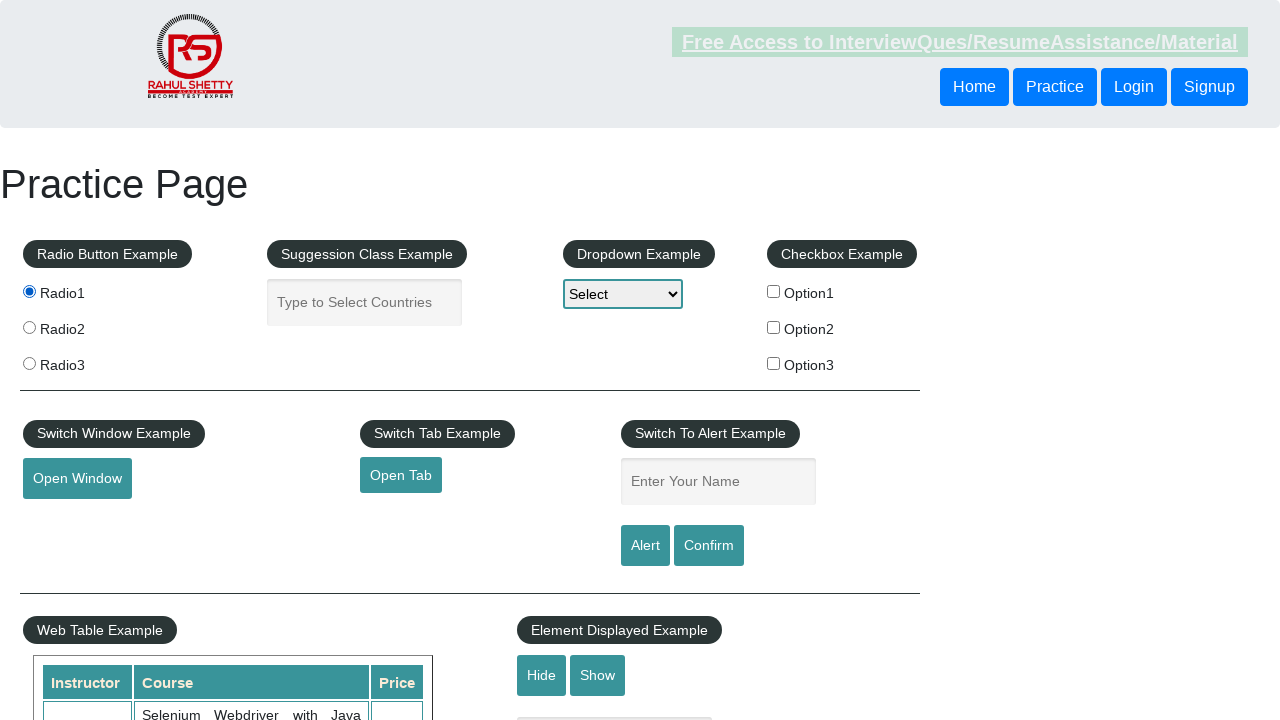

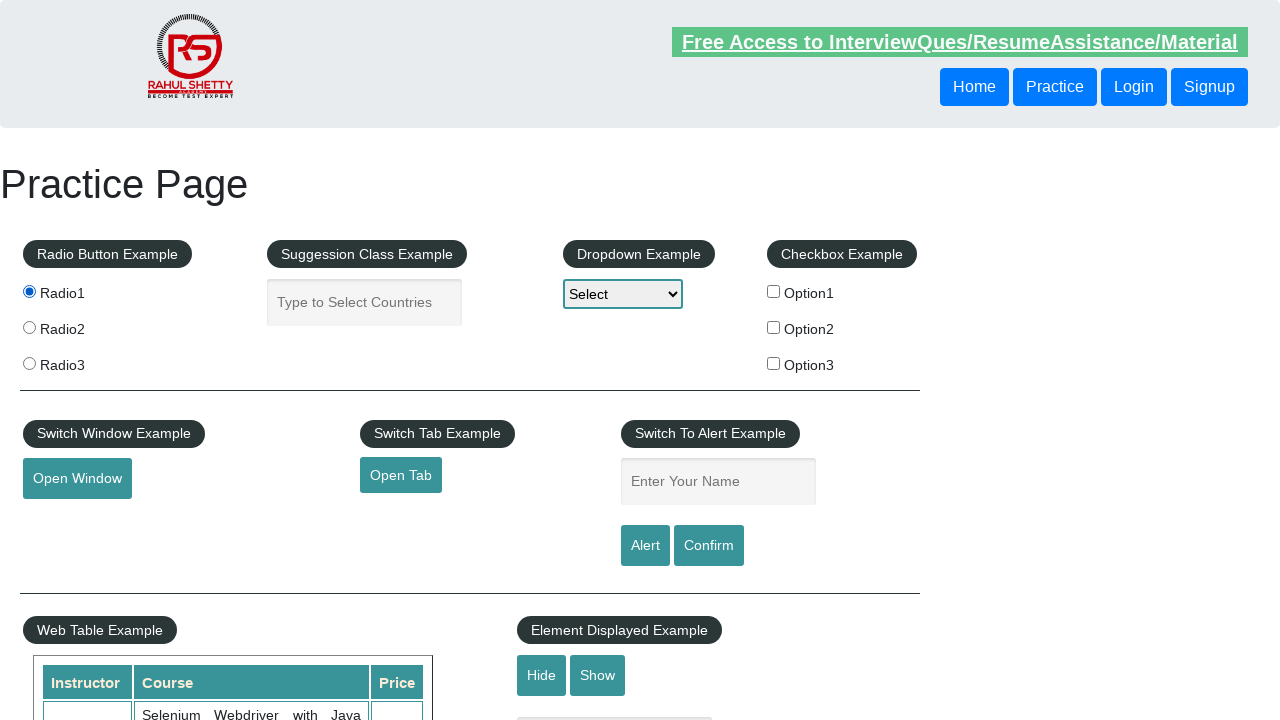